Tests vertical scrolling functionality on jQuery website by scrolling down 1200 pixels and then scrolling up 800 pixels using JavaScript execution.

Starting URL: https://jquery.com/

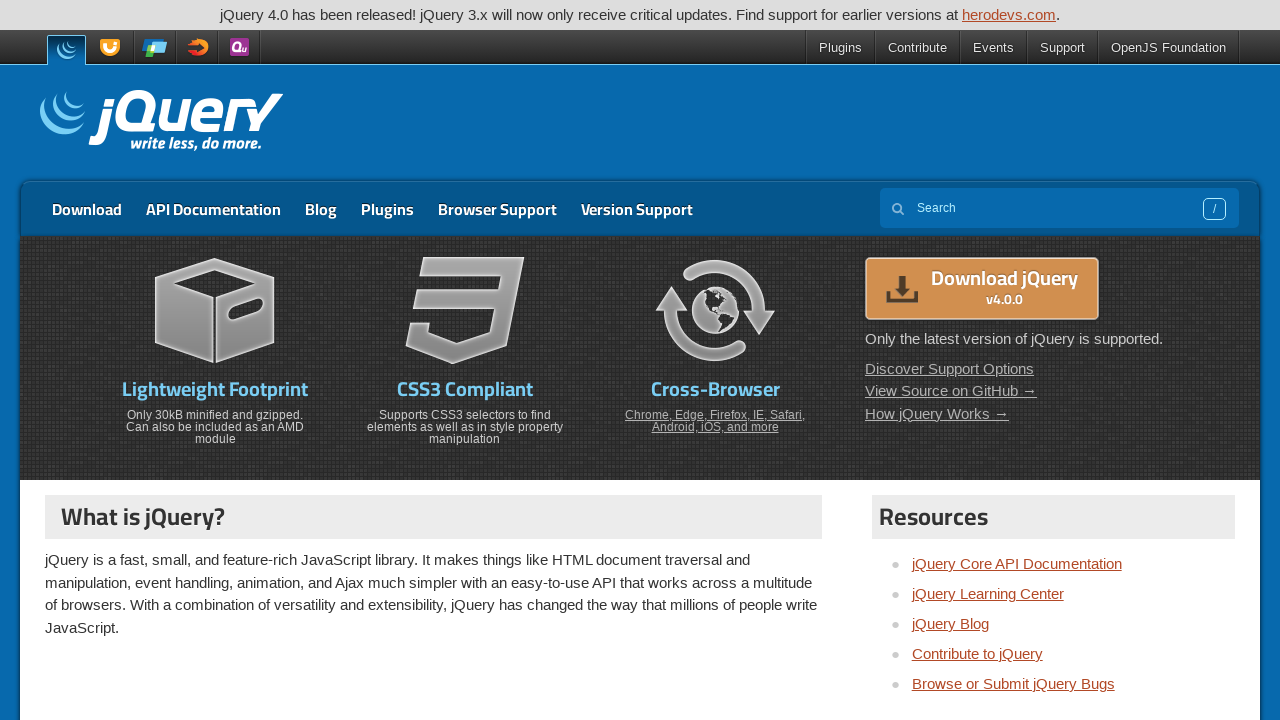

Scrolled down 1200 pixels on jQuery website
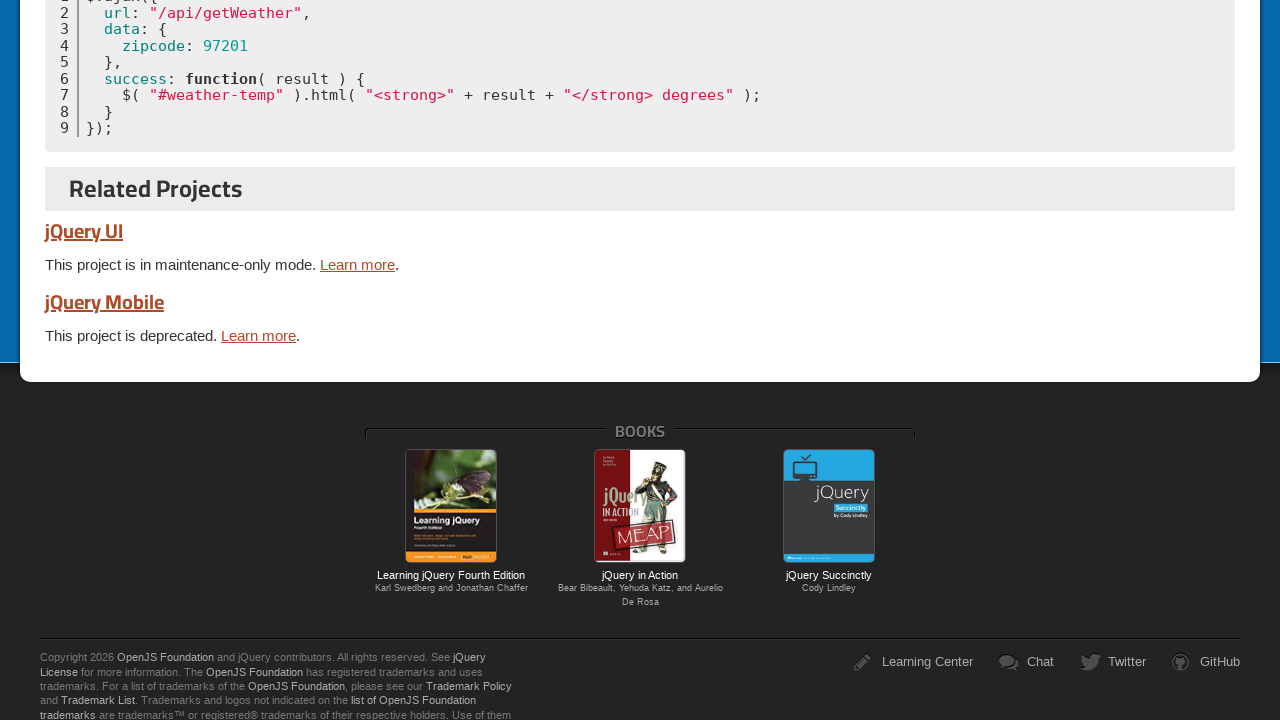

Waited 1 second to observe the scroll
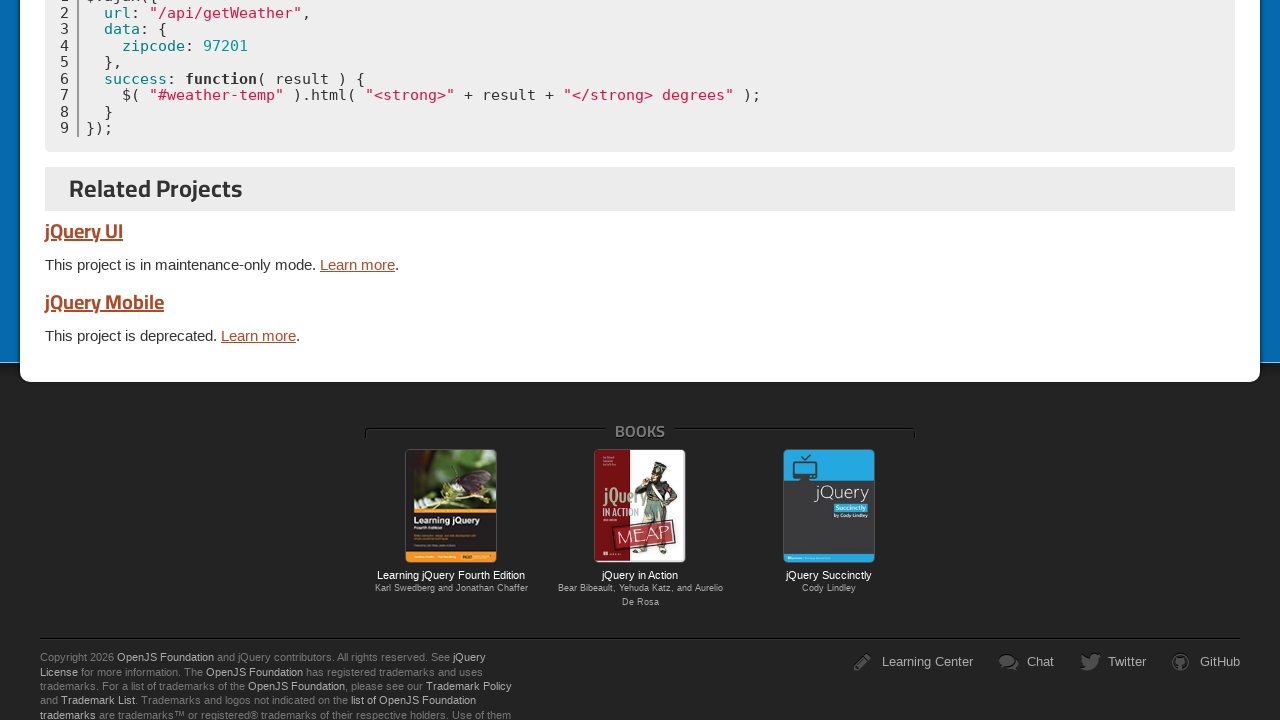

Scrolled up to position 400 pixels from top (net 800 pixels up)
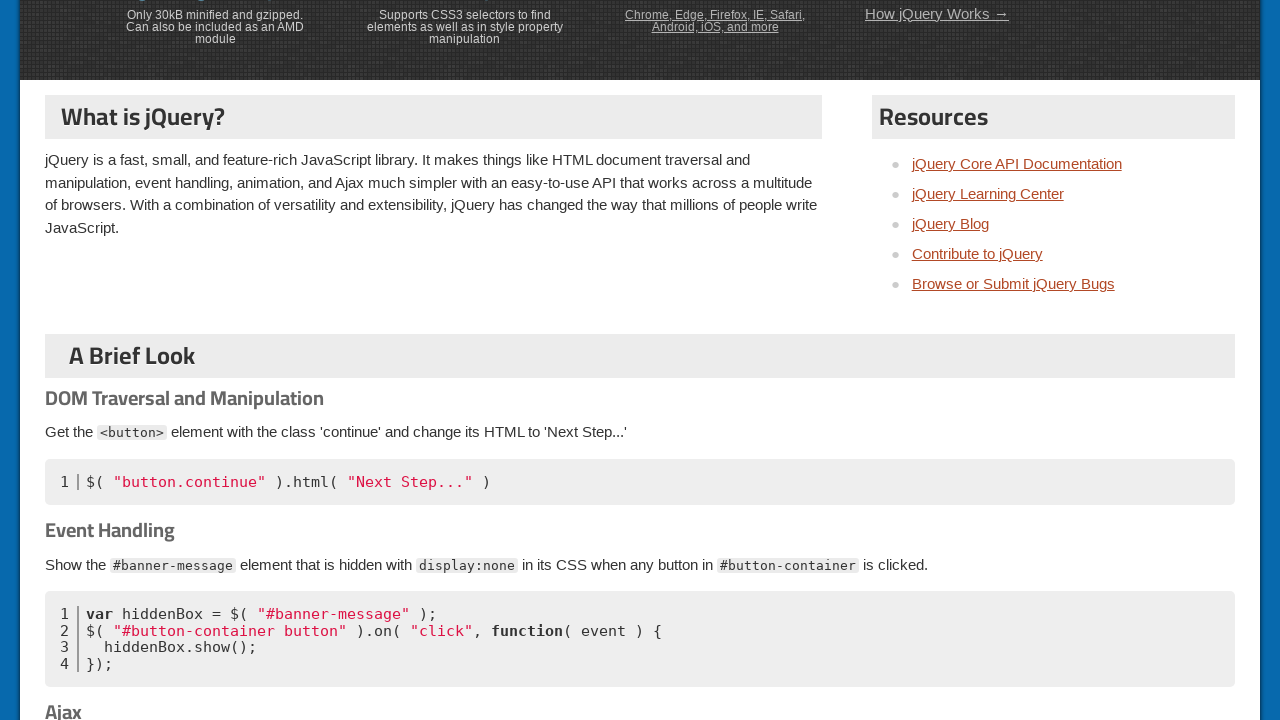

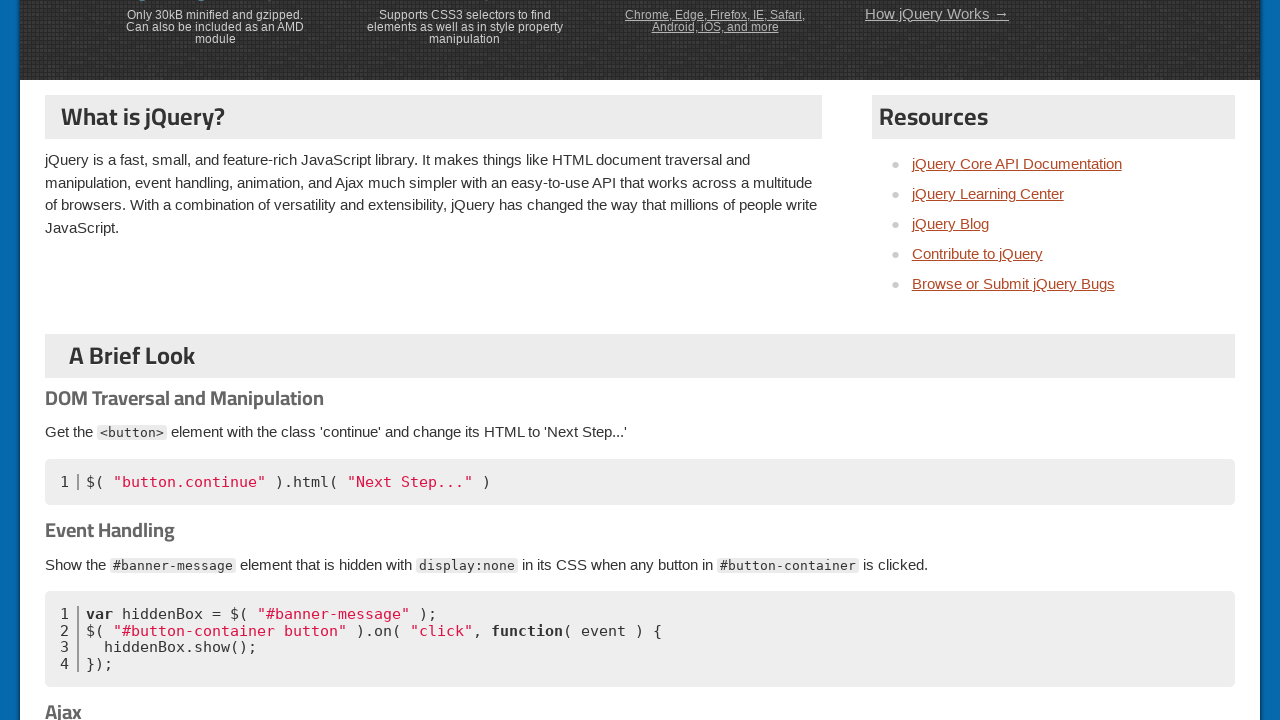